Tests that clicking the Docs button and then the Playwright home logo returns to the homepage

Starting URL: https://playwright.dev/

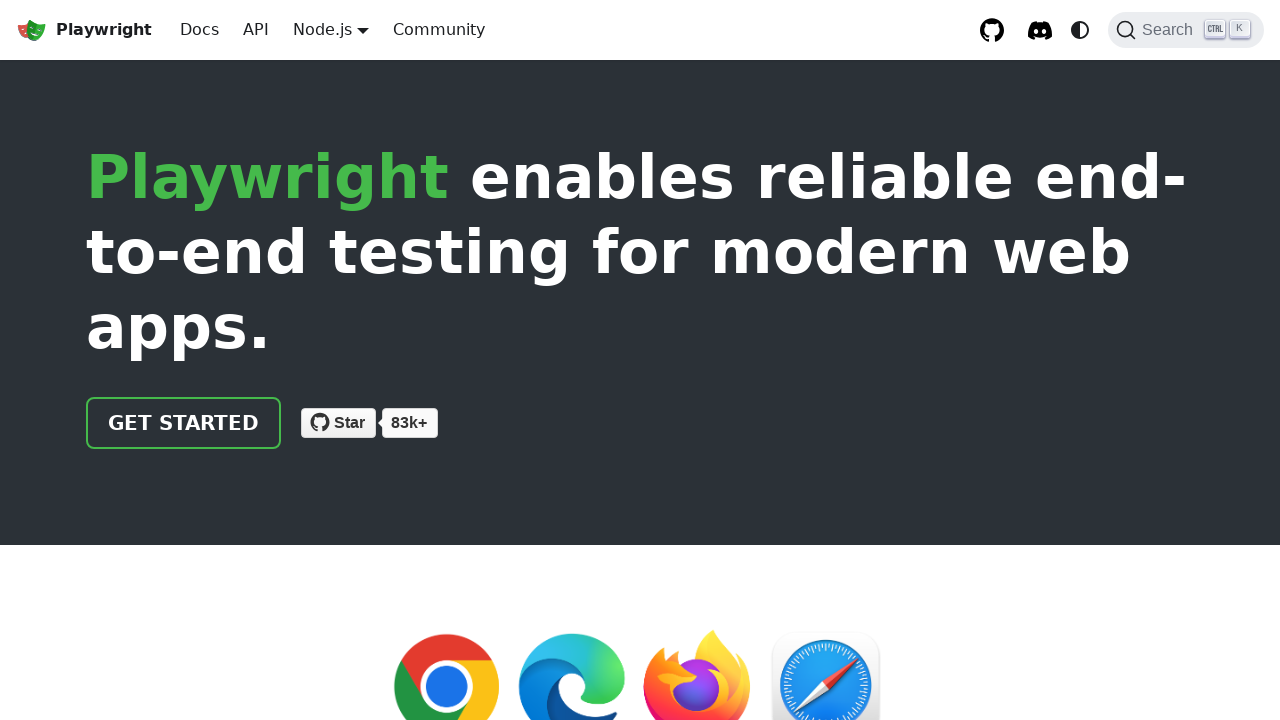

Clicked Docs button at (200, 30) on internal:text="Docs"i
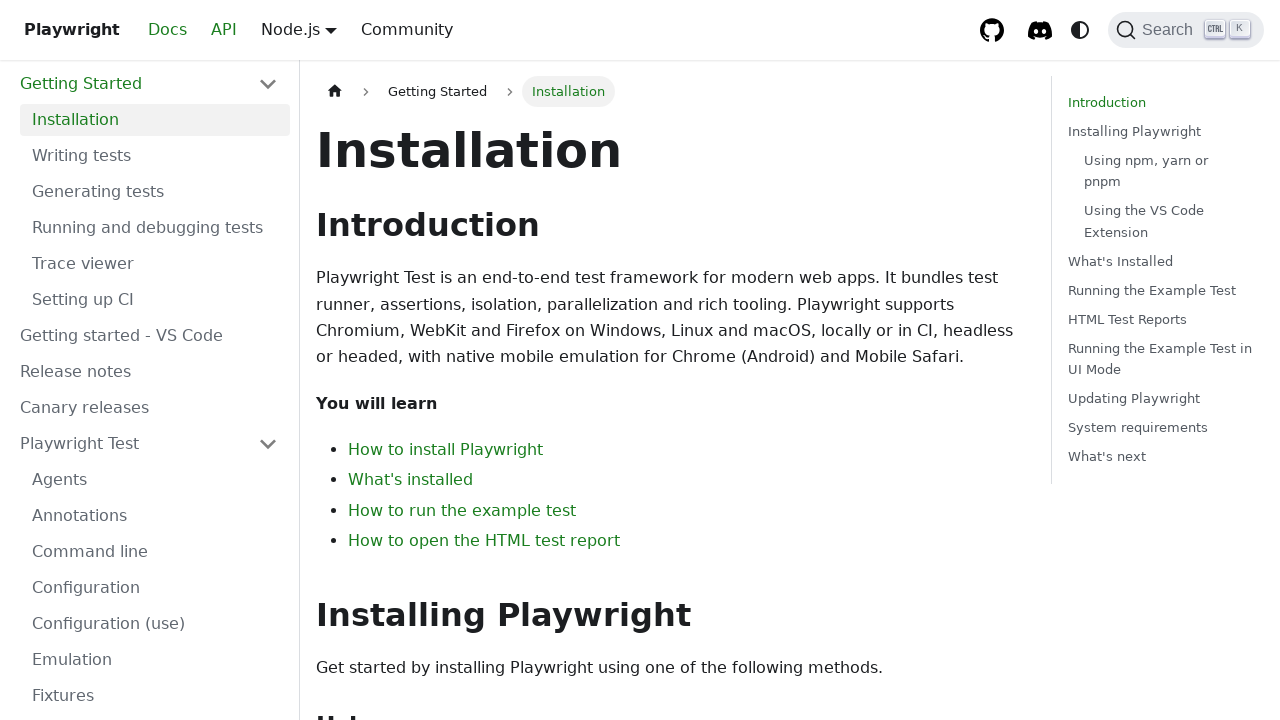

Clicked Playwright home logo in top left navbar at (84, 30) on .navbar__brand
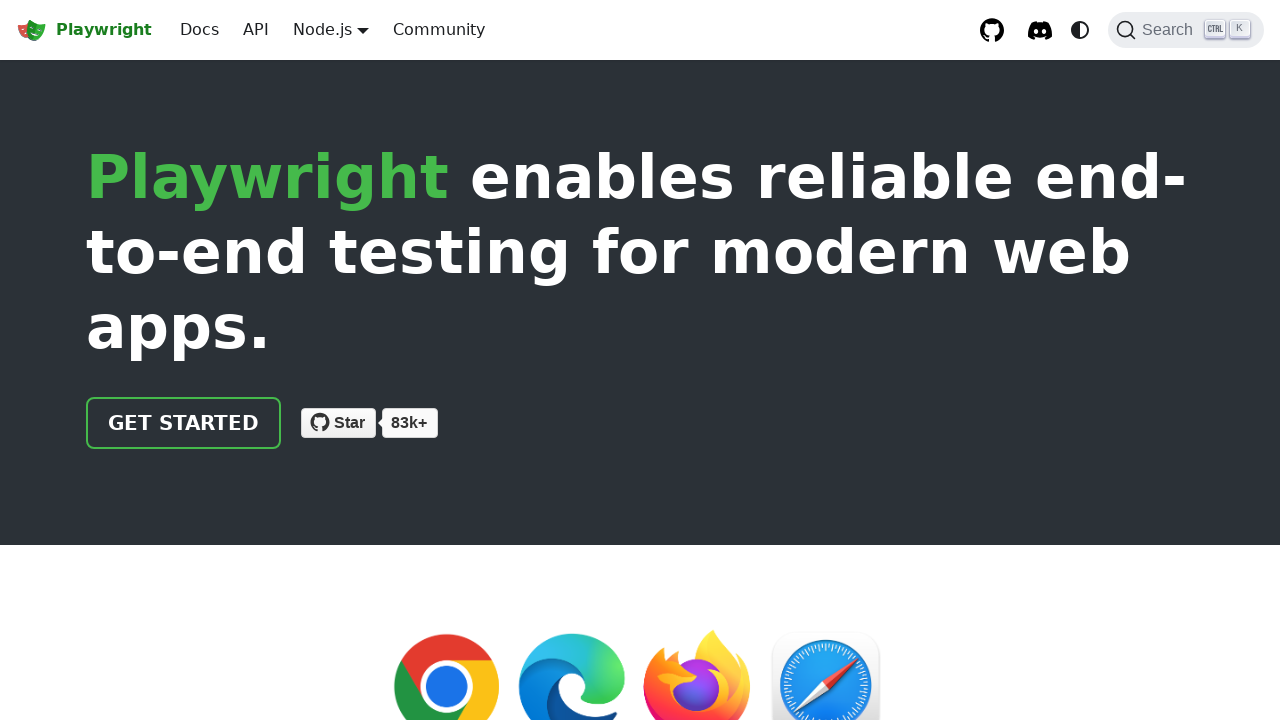

Verified navigation to homepage URL https://playwright.dev/
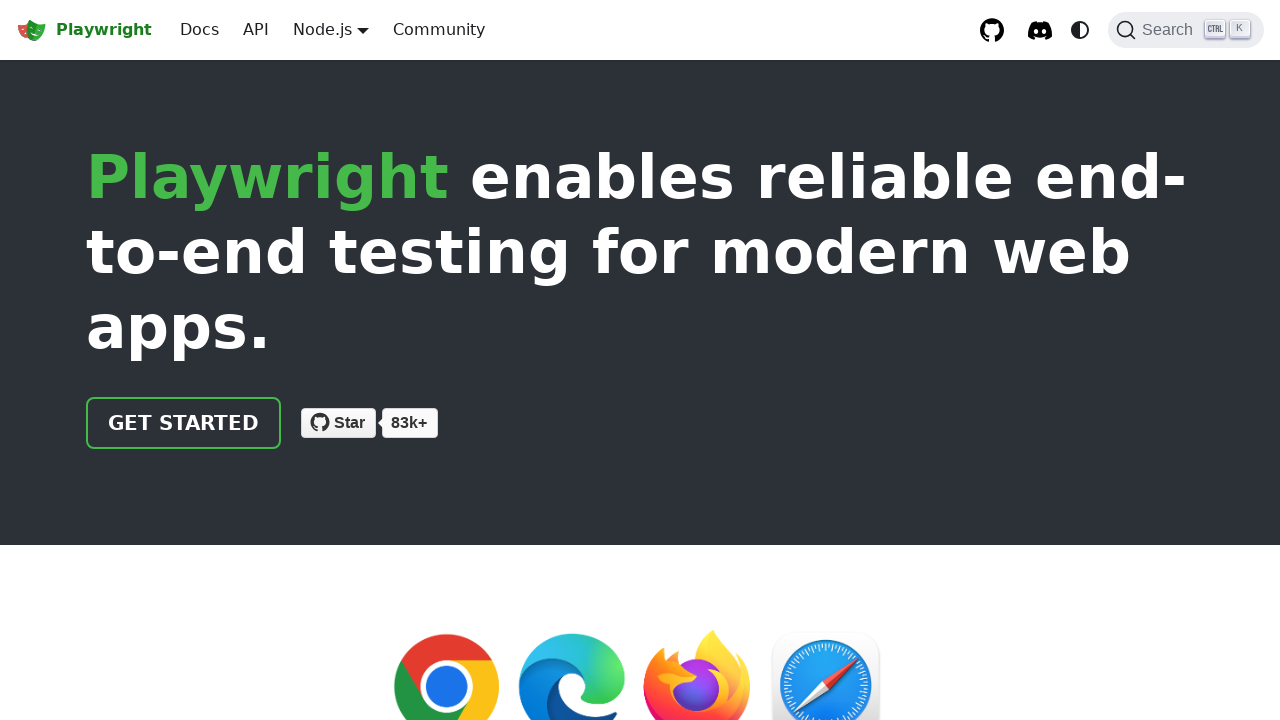

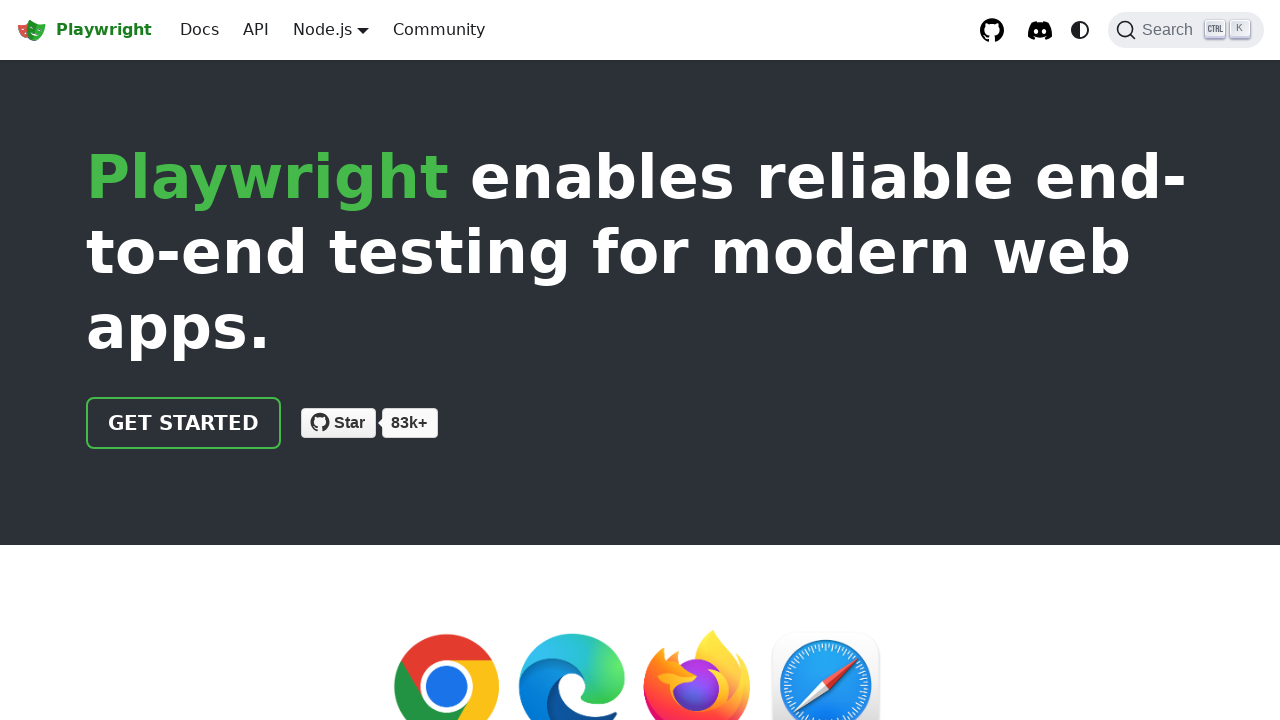